Tests adding products to a shopping cart by navigating to a product page and clicking add-to-cart buttons multiple times for different products with varying quantities.

Starting URL: https://material.playwrightvn.com/

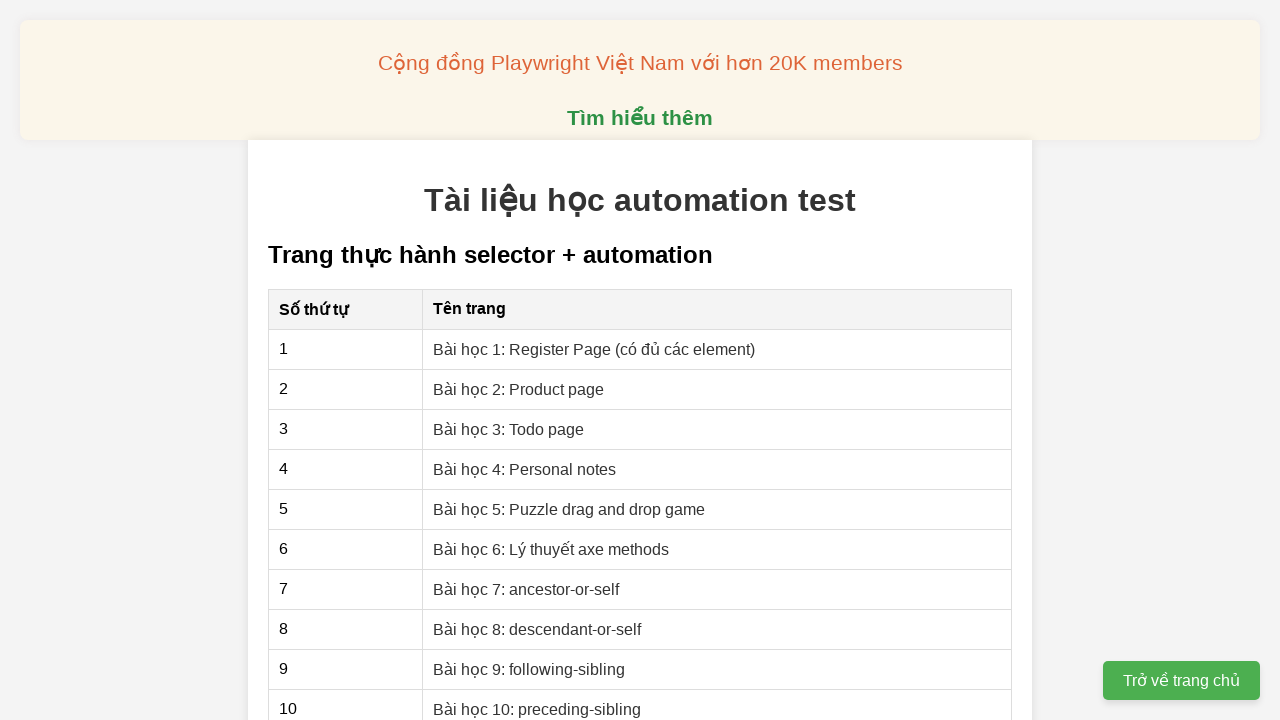

Clicked on product page link at (519, 389) on xpath=//a[@href='02-xpath-product-page.html']
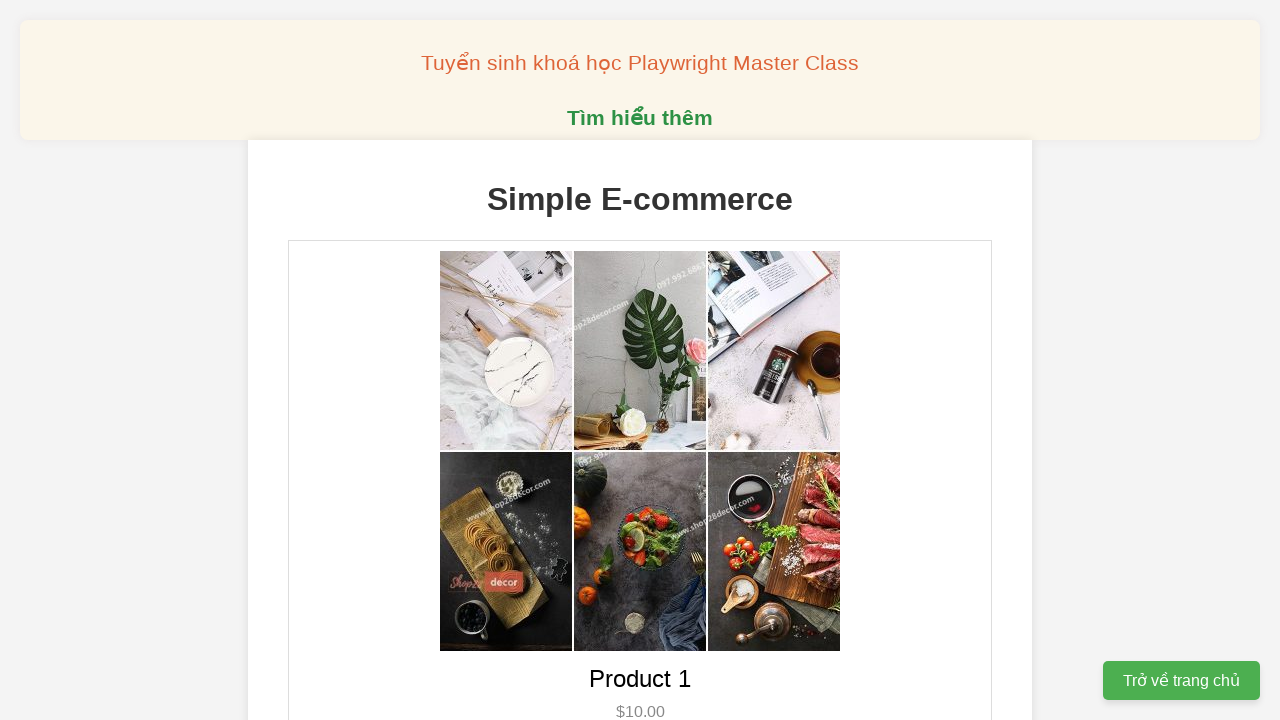

Product page loaded
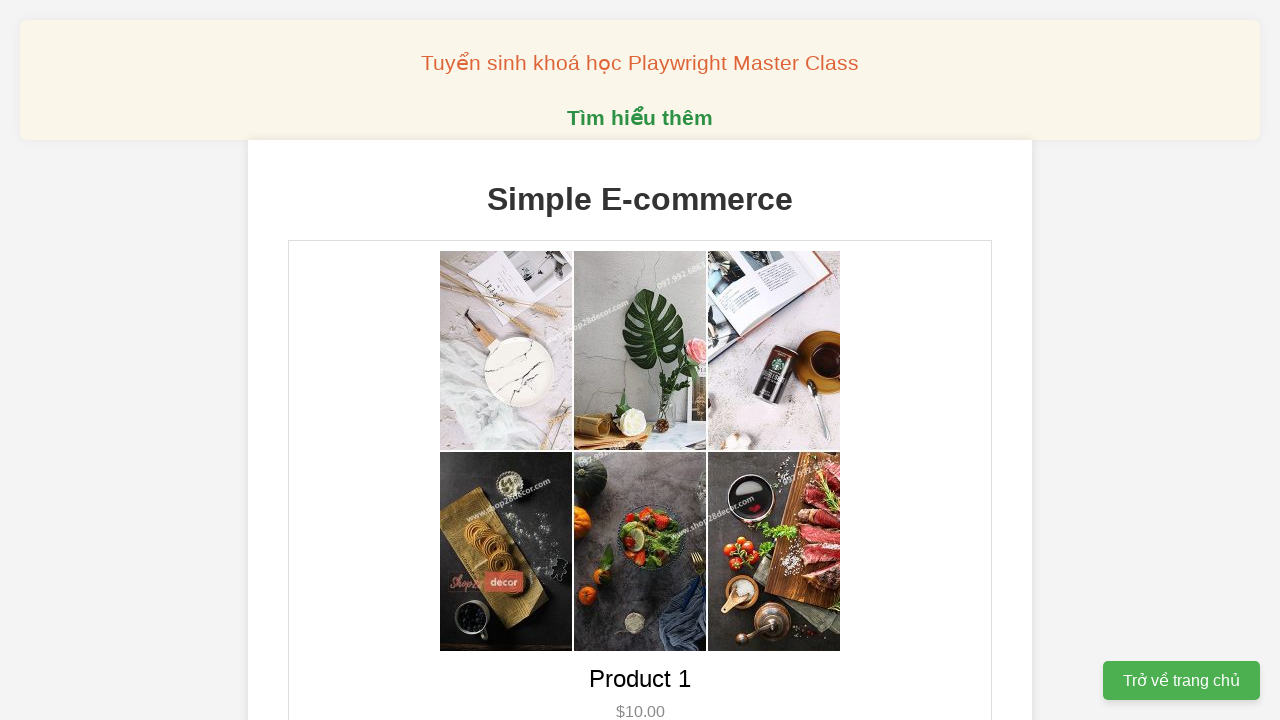

Added product 1 to cart (quantity 1/2) at (640, 360) on xpath=//button[@data-product-id='1']
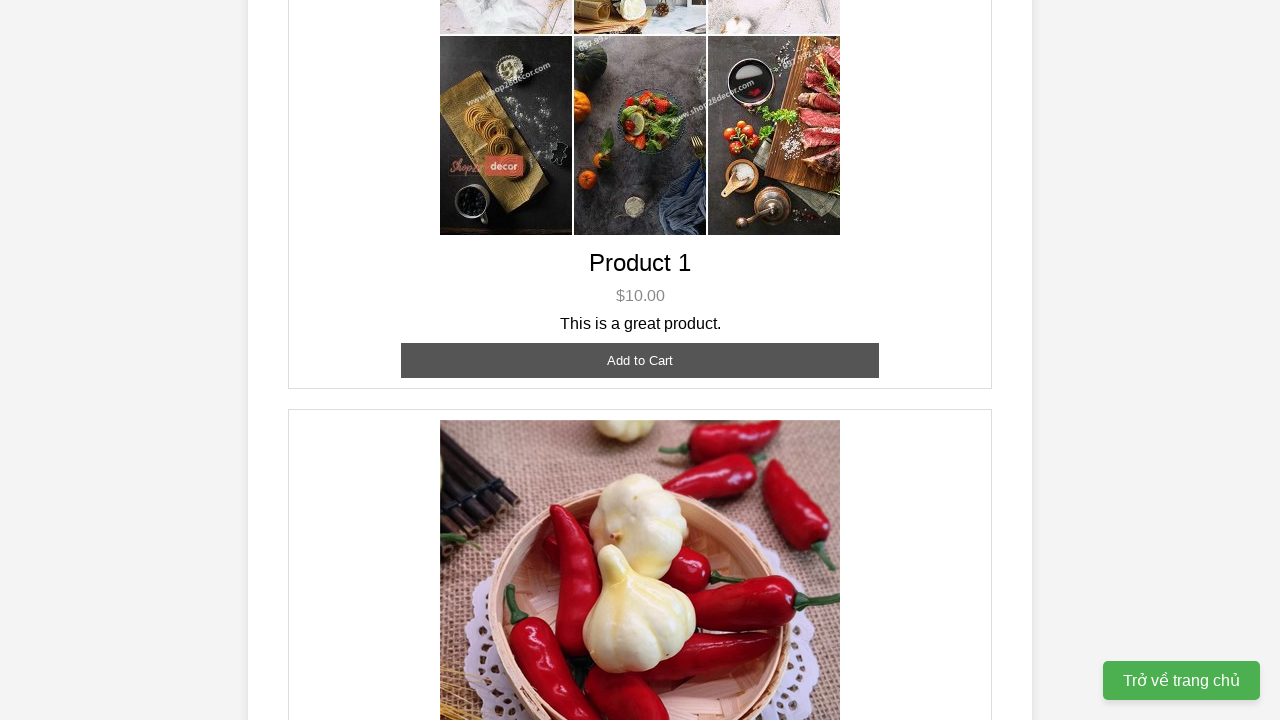

Added product 1 to cart (quantity 2/2) at (640, 360) on xpath=//button[@data-product-id='1']
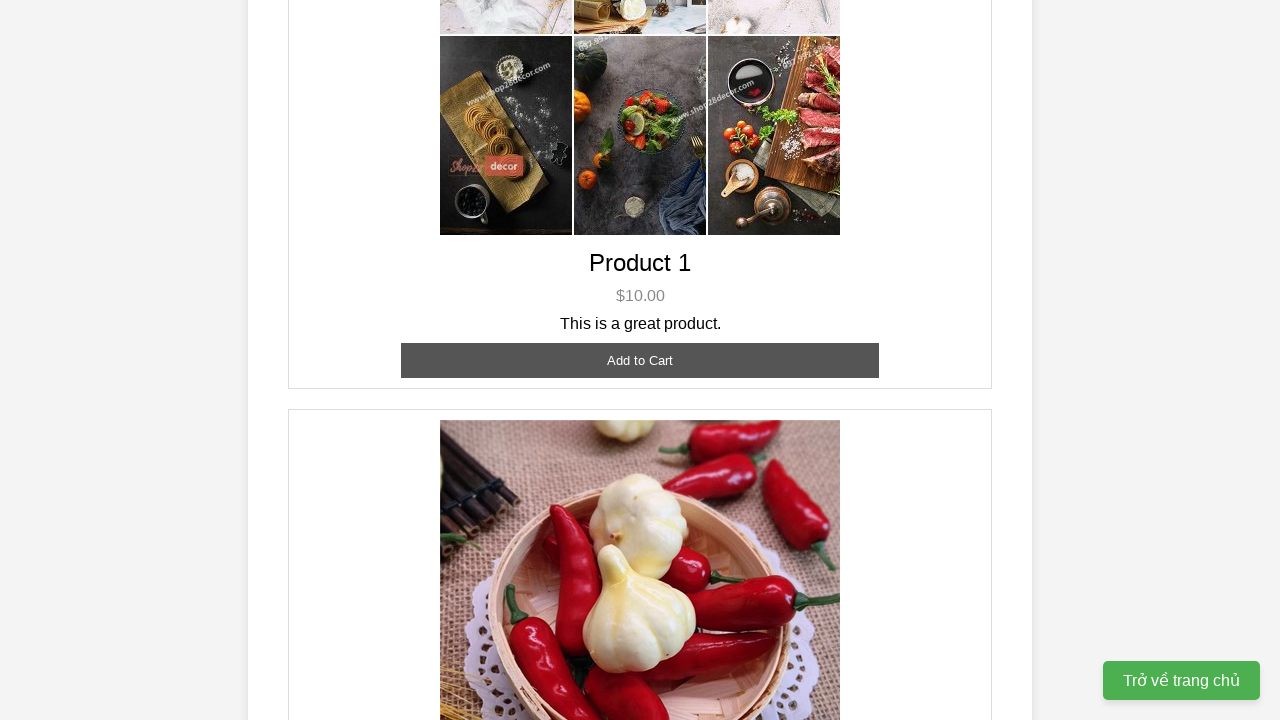

Added product 2 to cart (quantity 1/3) at (640, 360) on xpath=//button[@data-product-id='2']
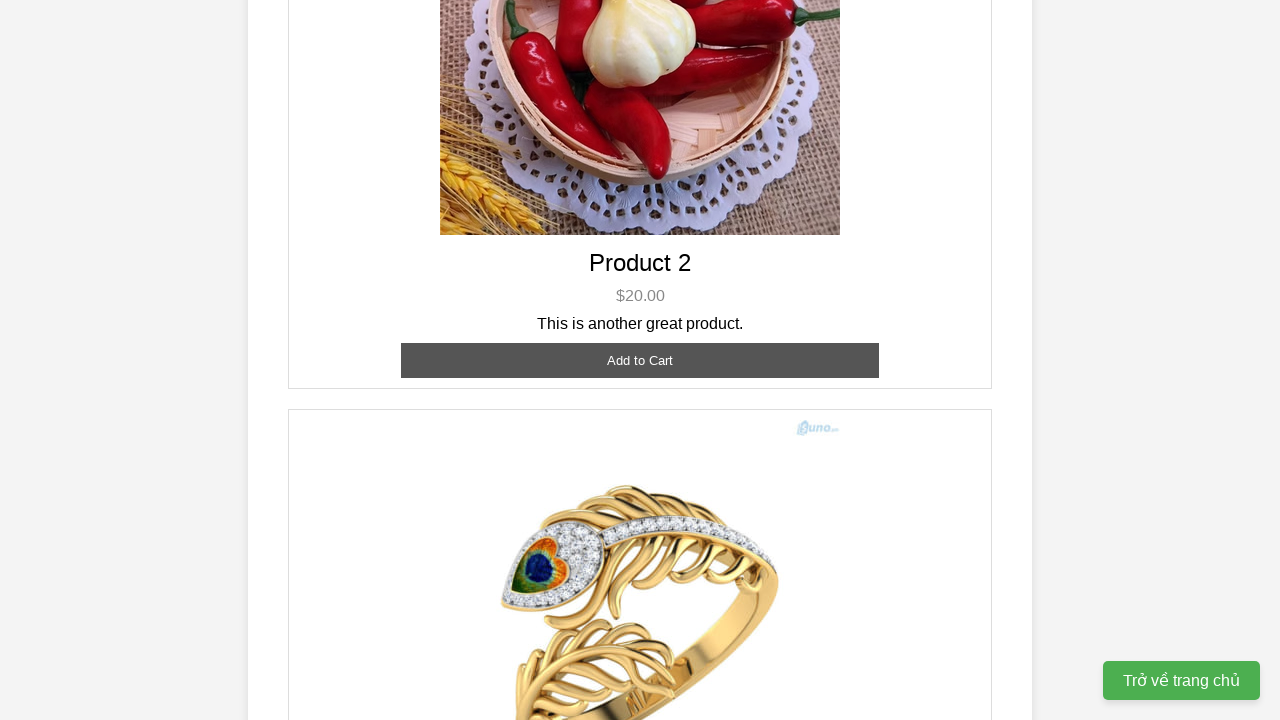

Added product 2 to cart (quantity 2/3) at (640, 360) on xpath=//button[@data-product-id='2']
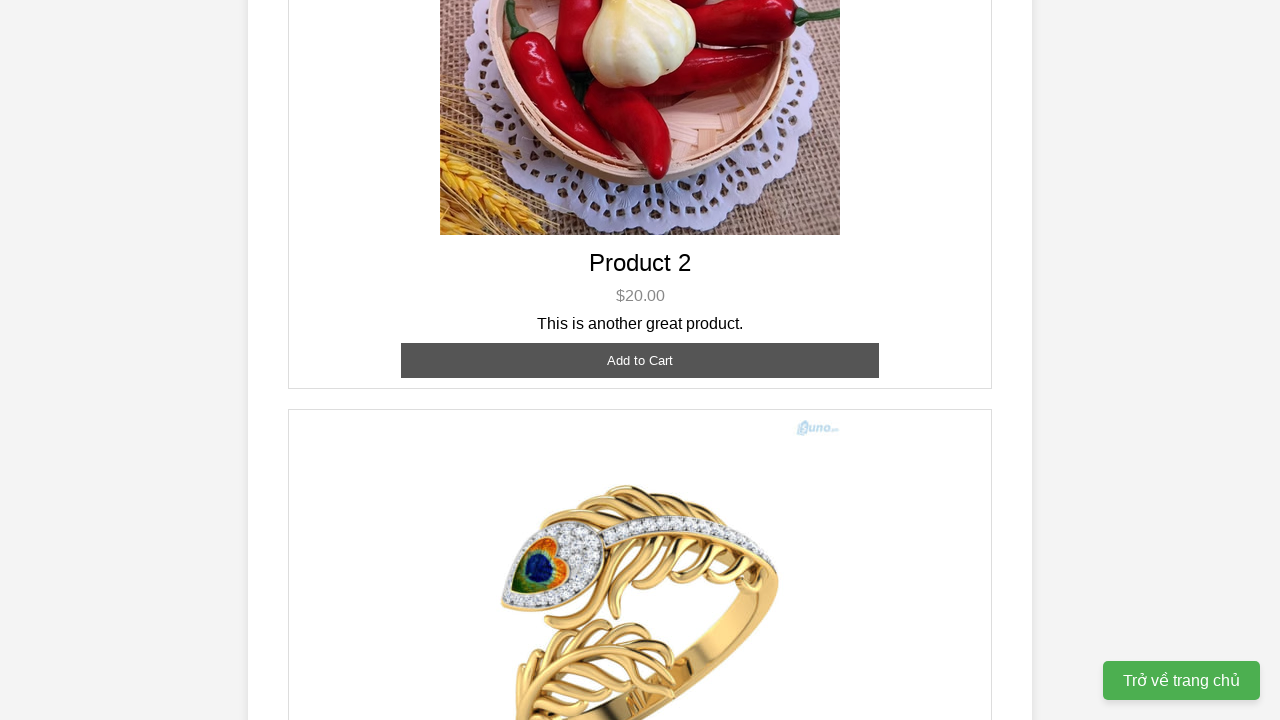

Added product 2 to cart (quantity 3/3) at (640, 360) on xpath=//button[@data-product-id='2']
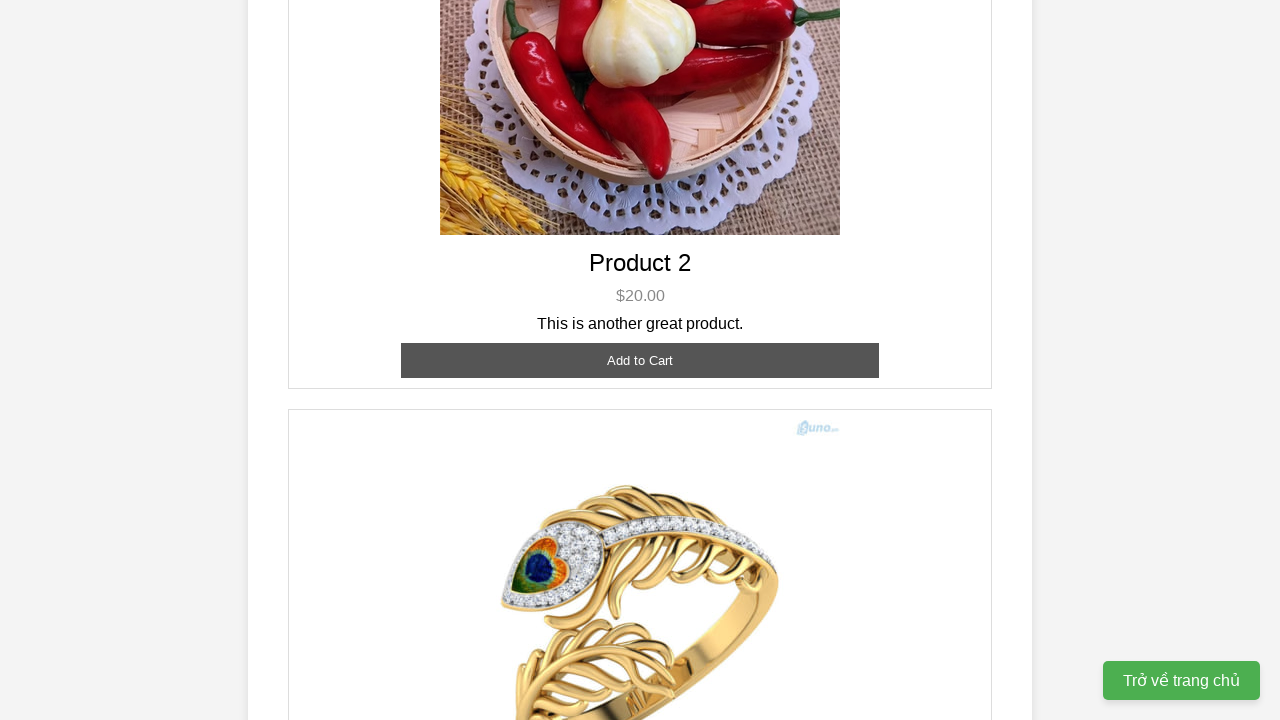

Added product 3 to cart at (640, 388) on xpath=//button[@data-product-id='3']
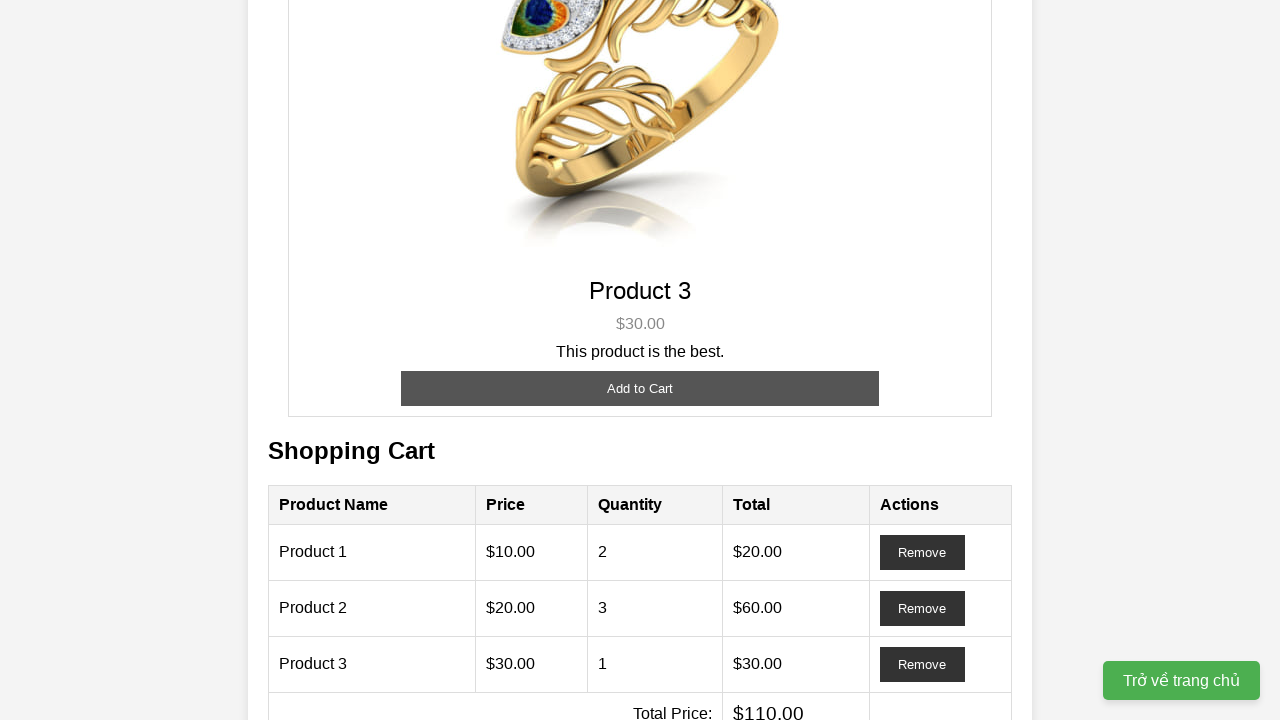

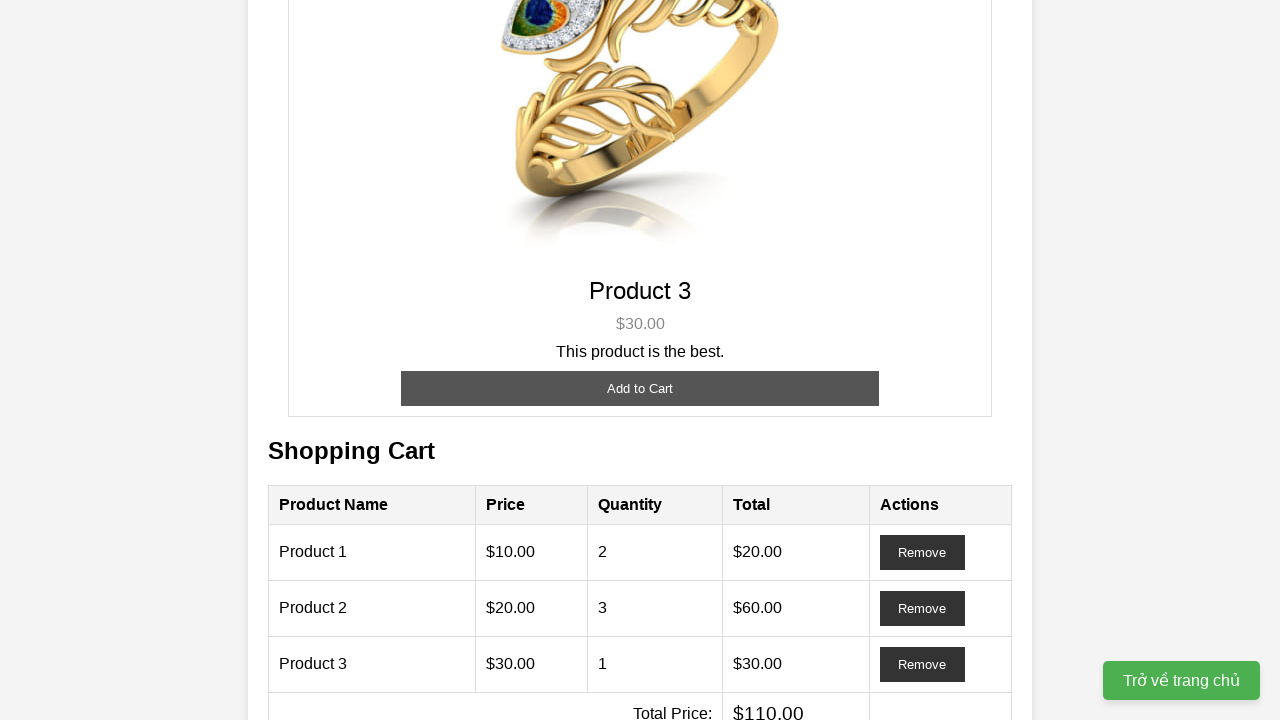